Searches DuckDuckGo for "Szkice piórkiem Andrzej Bobkowski" (Polish book and author)

Starting URL: https://duckduckgo.com/

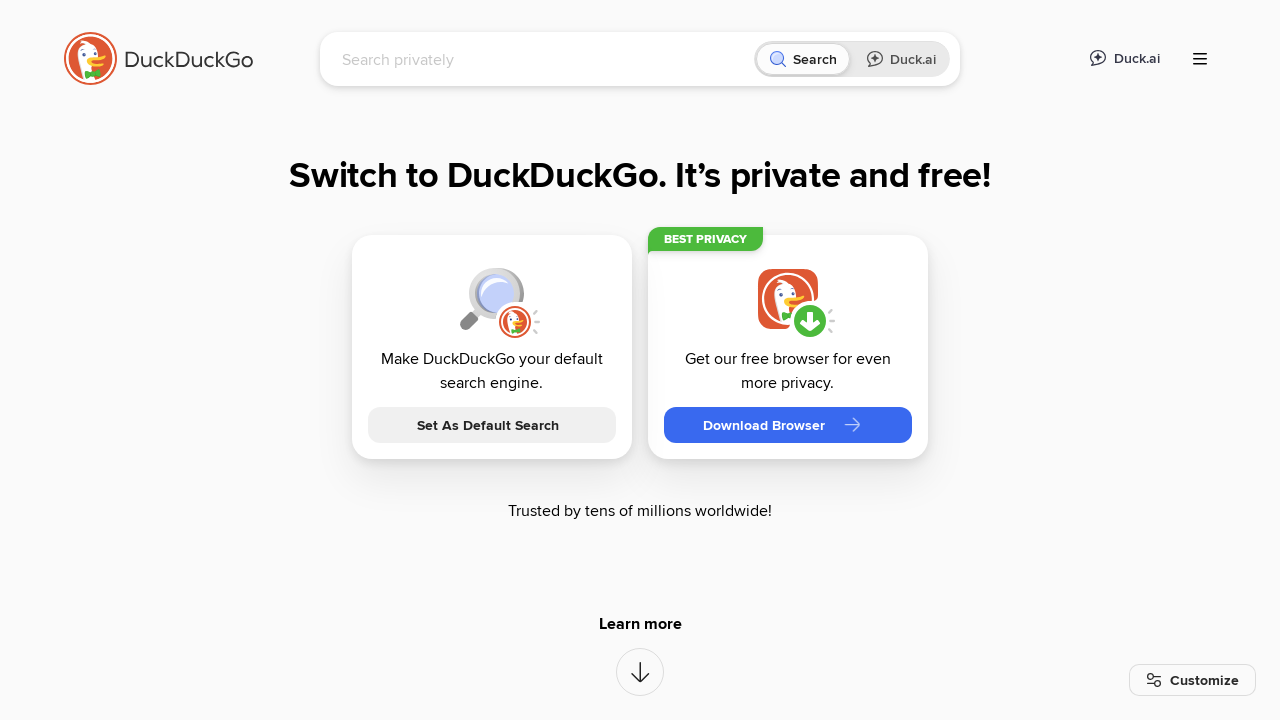

Filled DuckDuckGo search box with 'Szkice piórkiem Andrzej Bobkowski' on input[name='q']
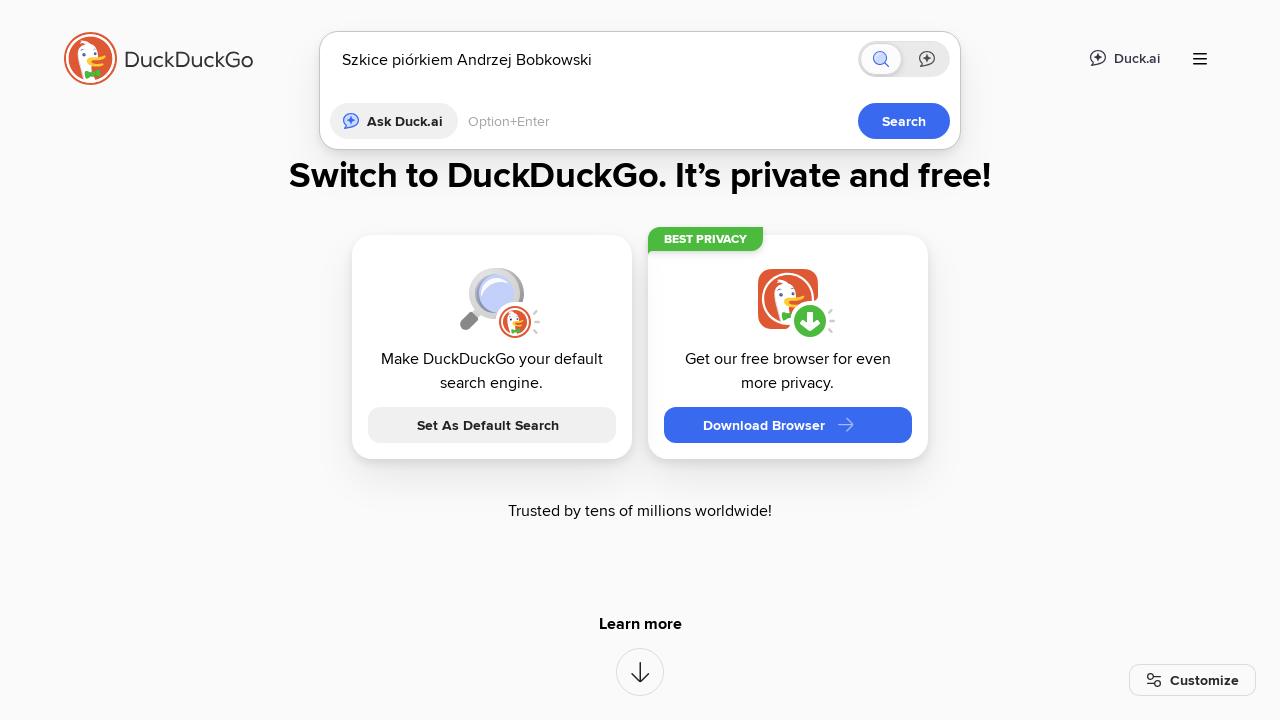

Pressed Enter to submit search for Polish book and author on input[name='q']
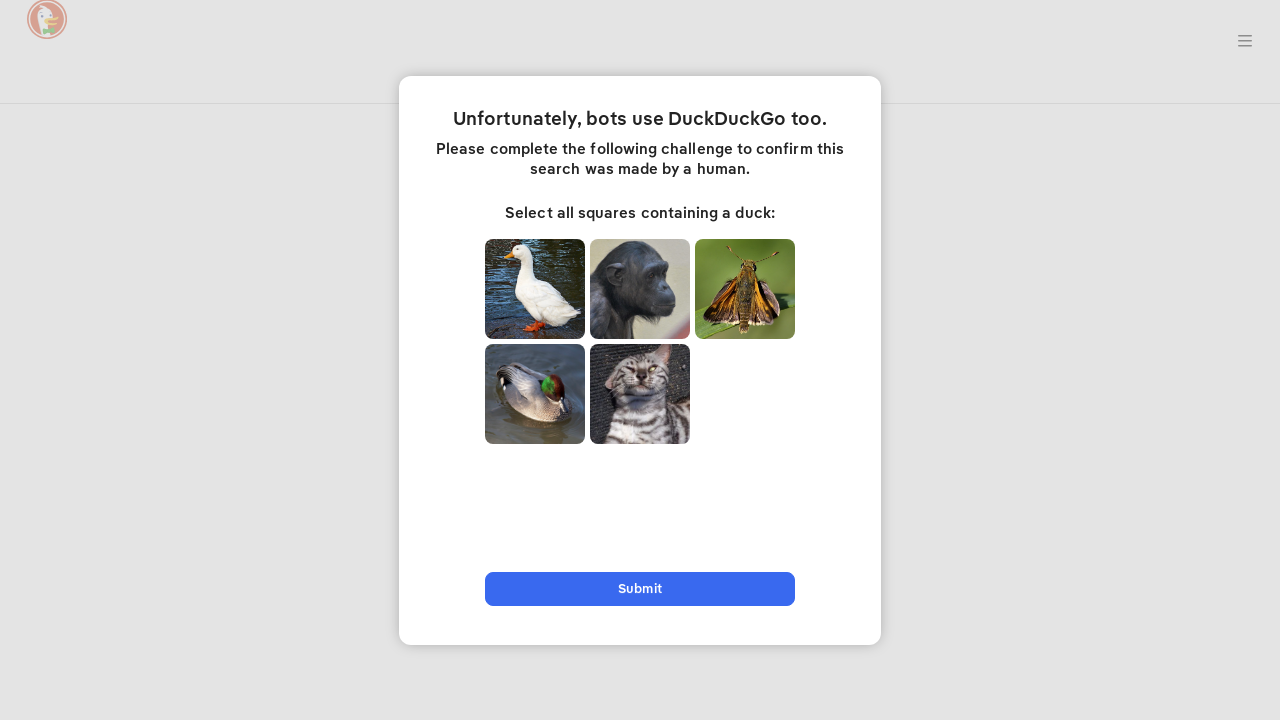

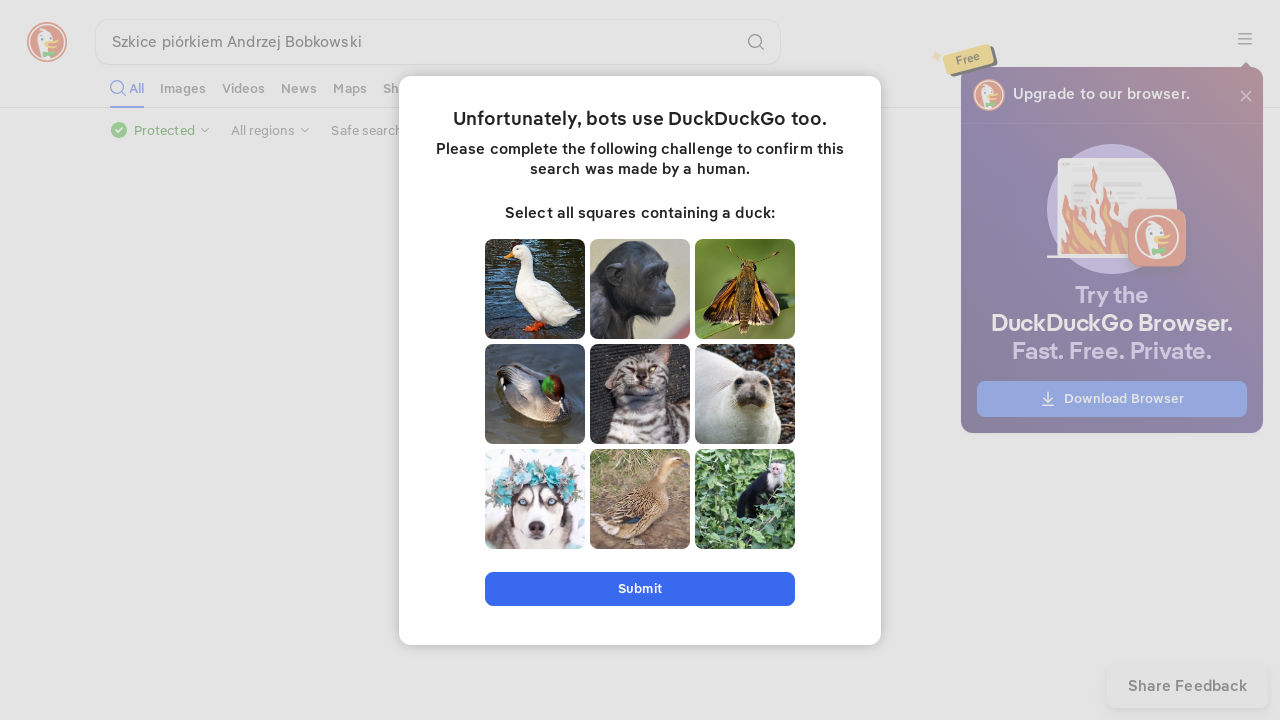